Tests JavaScript alert popup handling by triggering three different types of alerts (simple alert, confirm dialog, and prompt dialog) and interacting with each one appropriately.

Starting URL: https://the-internet.herokuapp.com/javascript_alerts

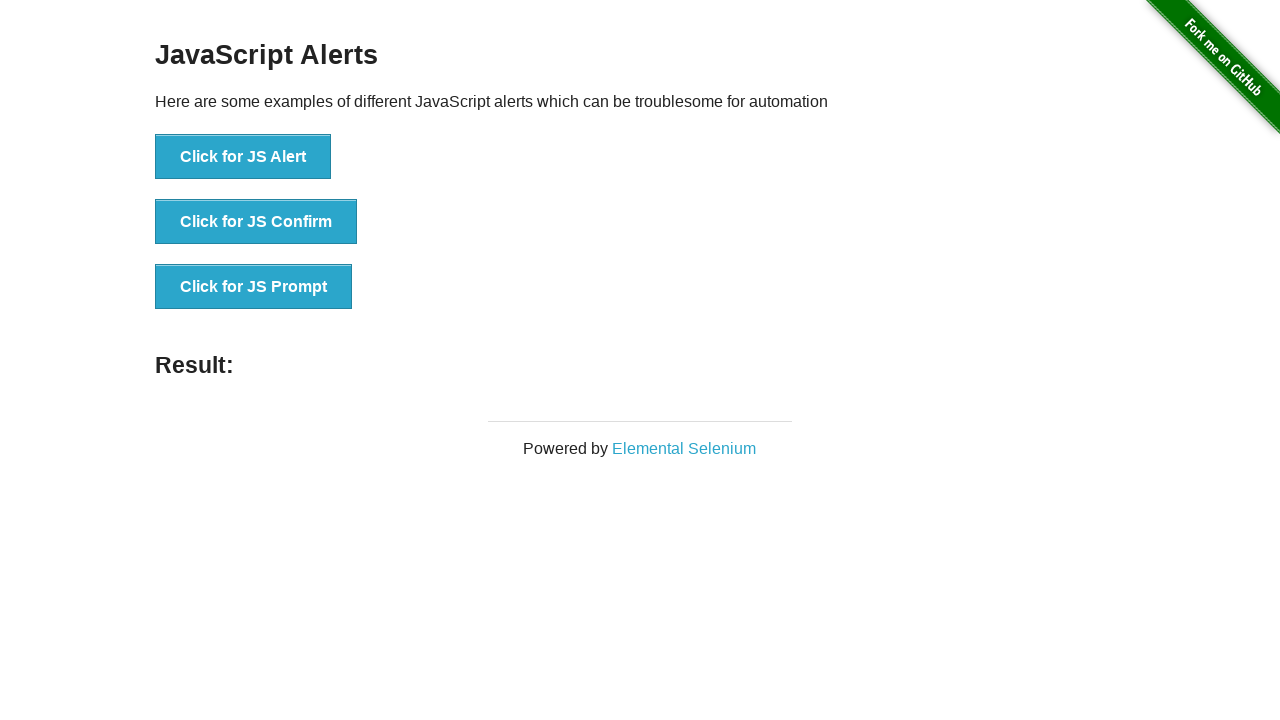

Clicked first button to trigger simple JS alert at (243, 157) on xpath=//*[@id='content']/div/ul/li[1]/button
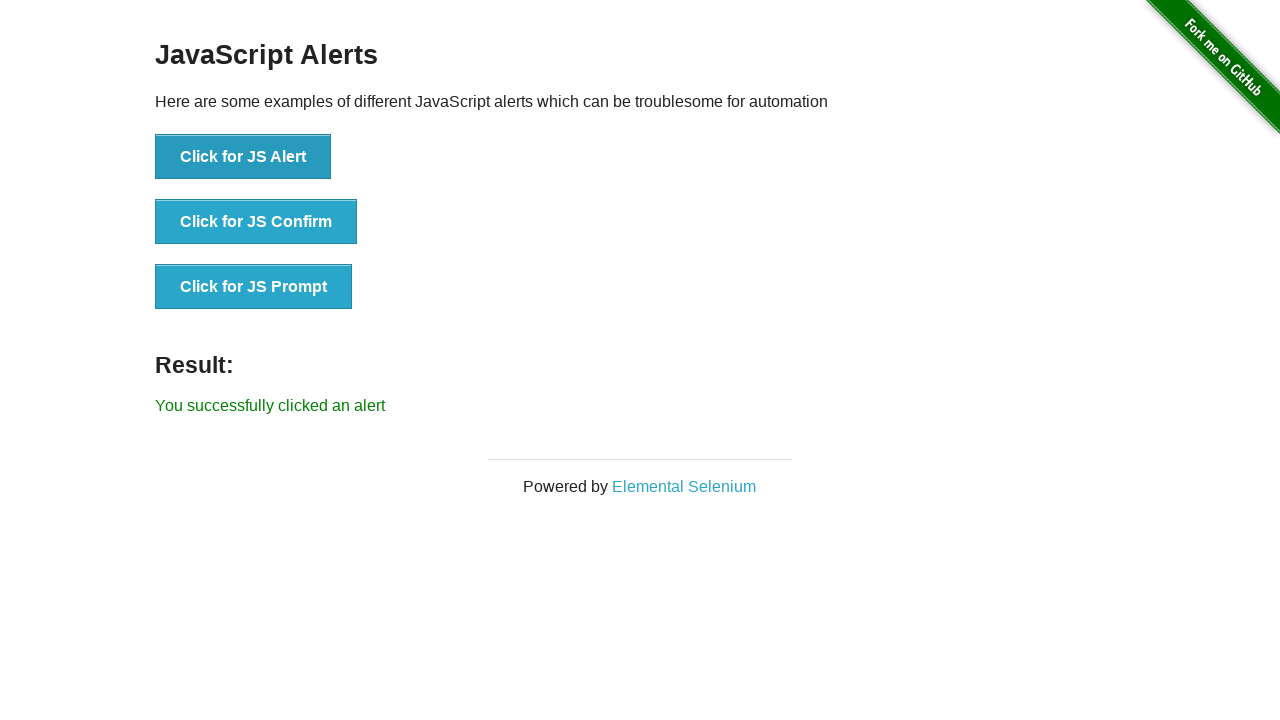

Clicked first button again and accepted the alert dialog at (243, 157) on xpath=//*[@id='content']/div/ul/li[1]/button
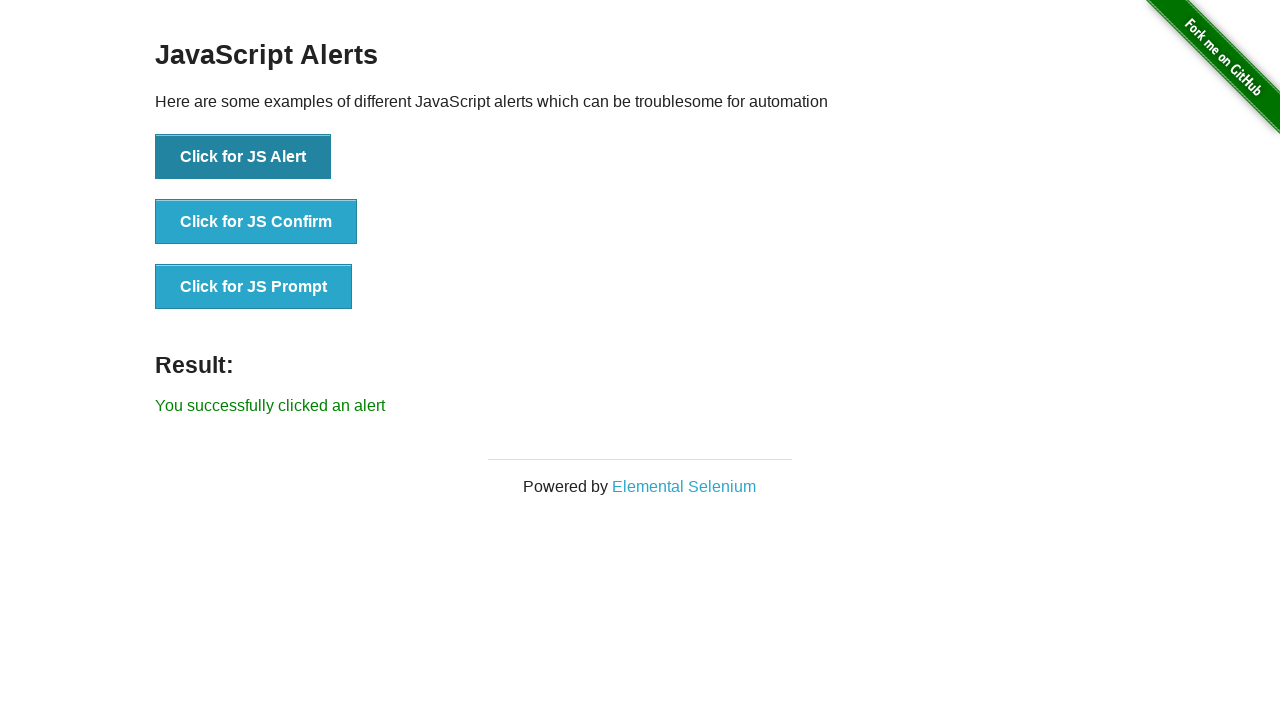

Clicked second button to trigger confirm dialog and dismissed it at (256, 222) on xpath=//*[@id='content']/div/ul/li[2]/button
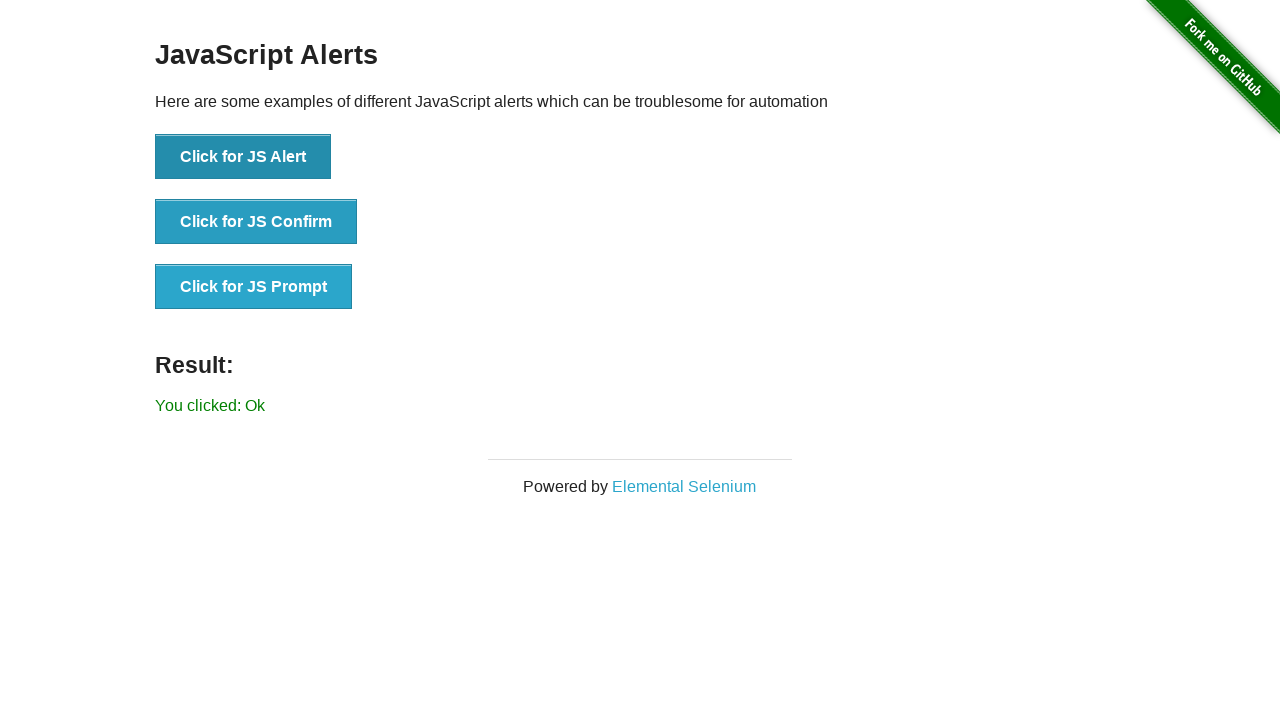

Clicked third button to trigger prompt dialog and entered 'Hey' at (254, 287) on xpath=//*[@id='content']/div/ul/li[3]/button
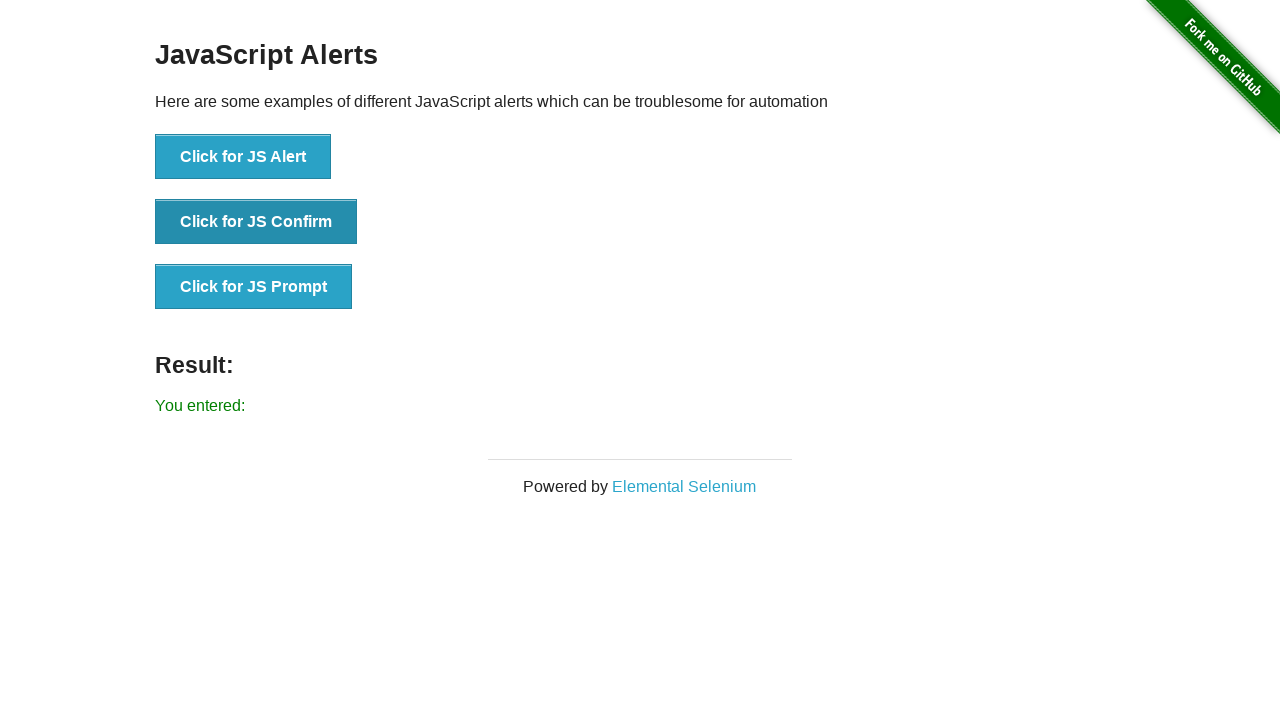

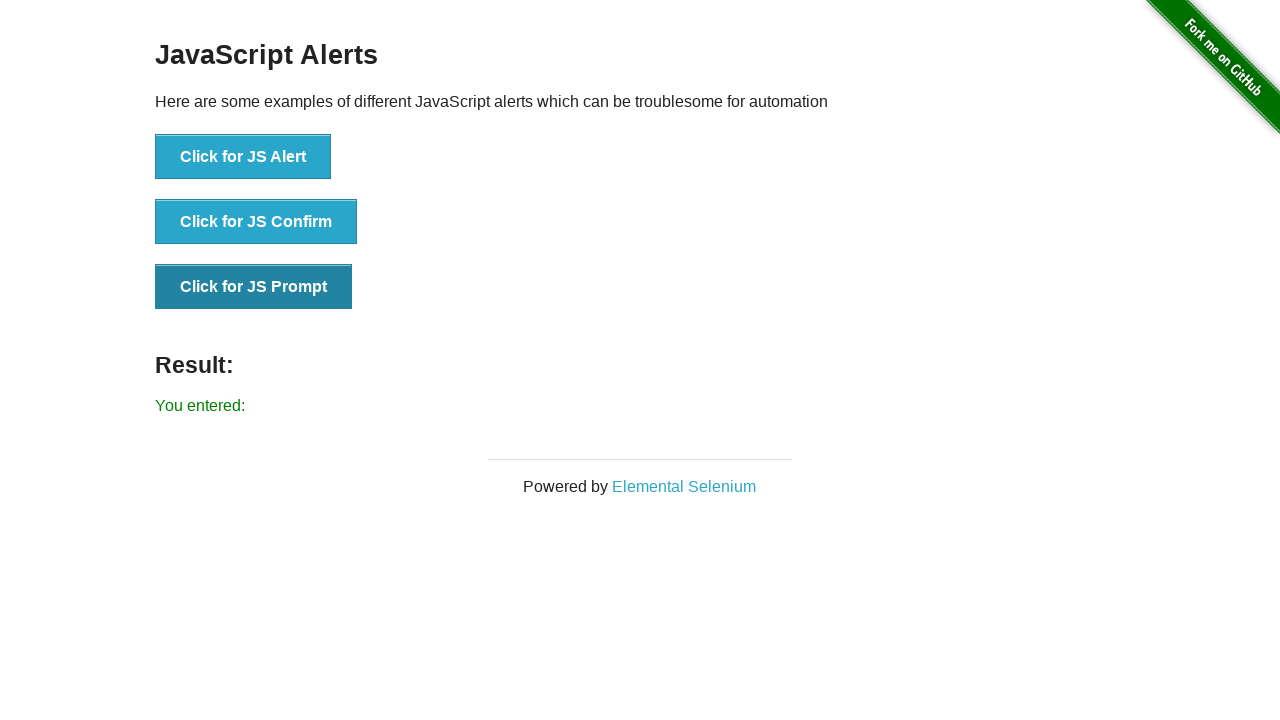